Tests a practice HTML form by filling in the first name and last name input fields

Starting URL: https://awesomeqa.com/practice.html

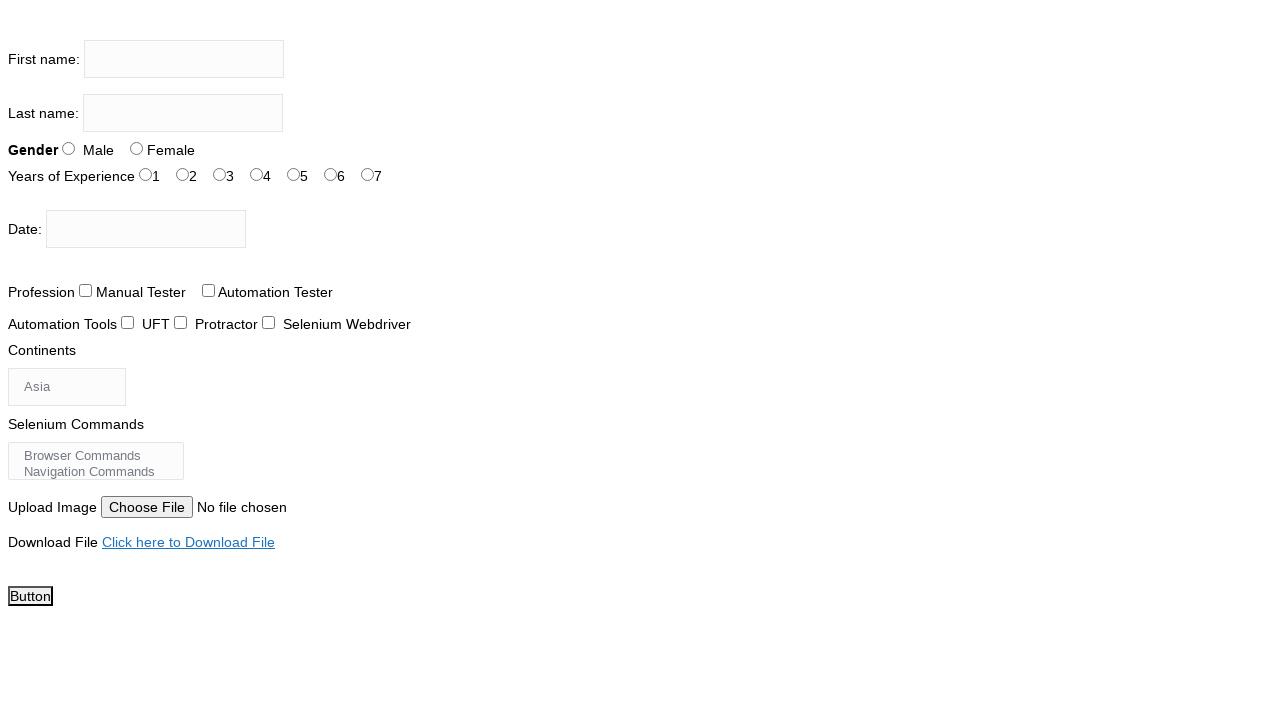

Filled first name field with 'bhargav' on input[name='firstname']
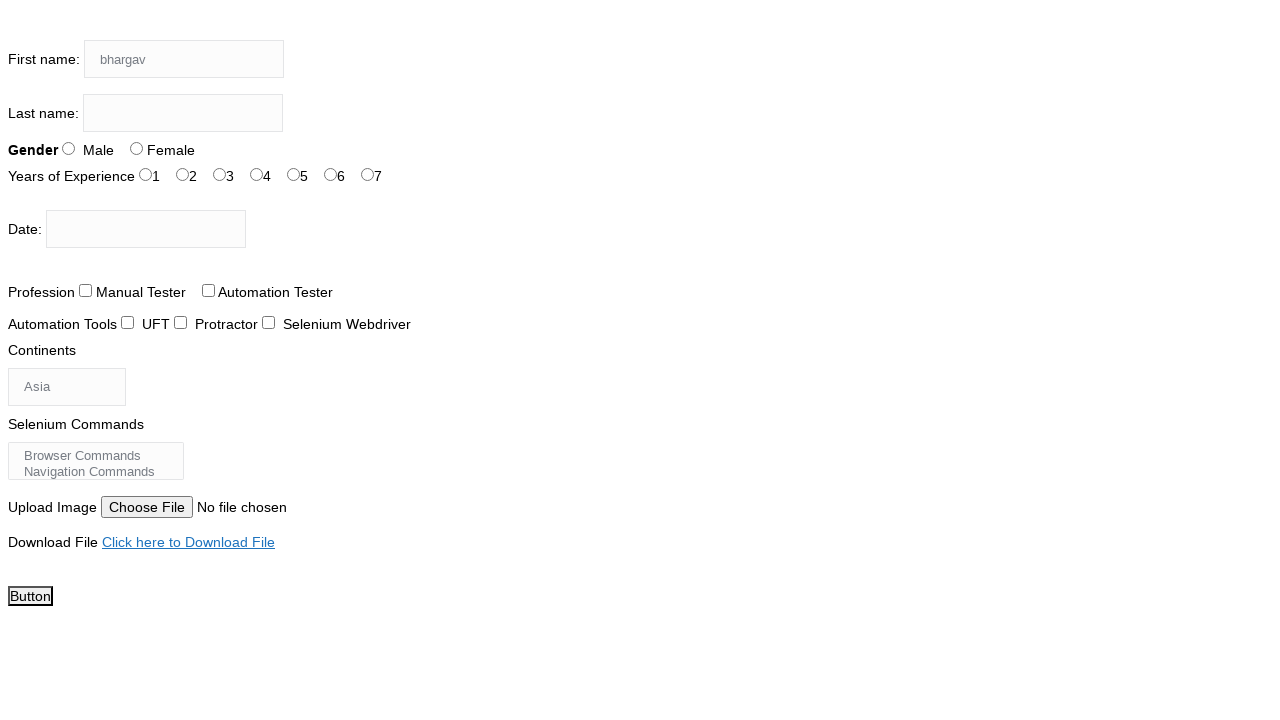

Filled last name field with 'purohit' on input[name='lastname']
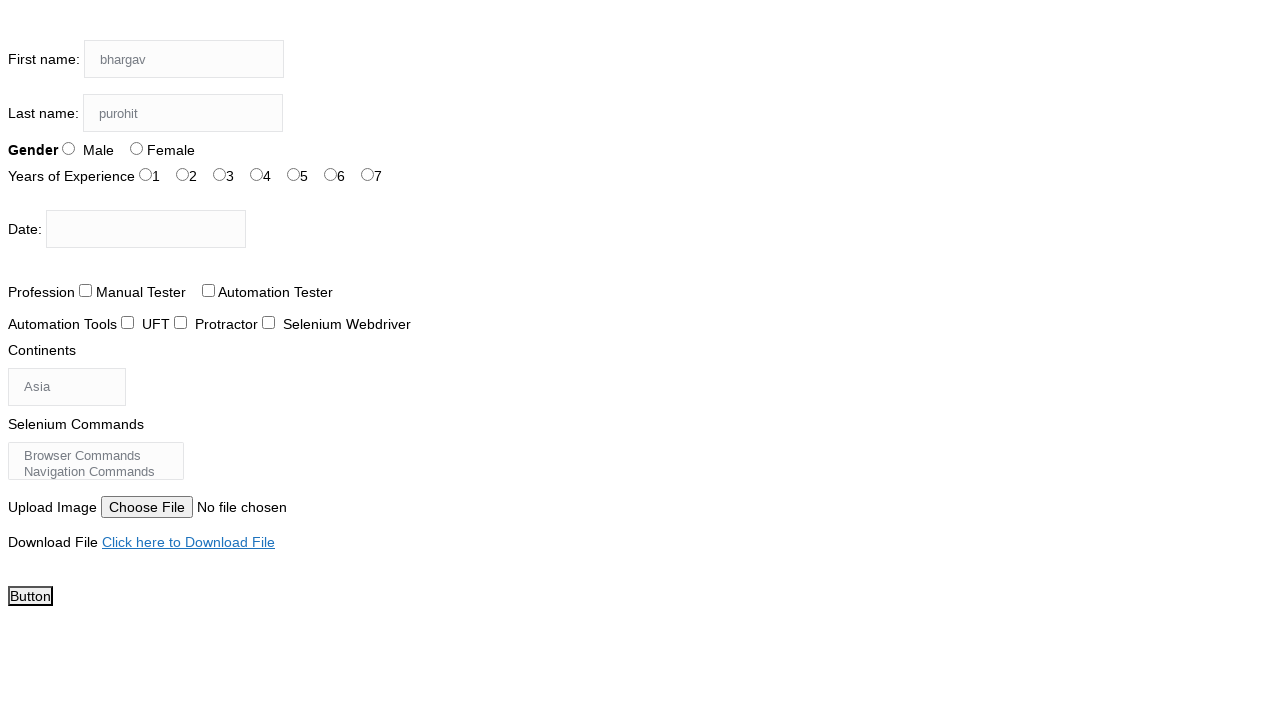

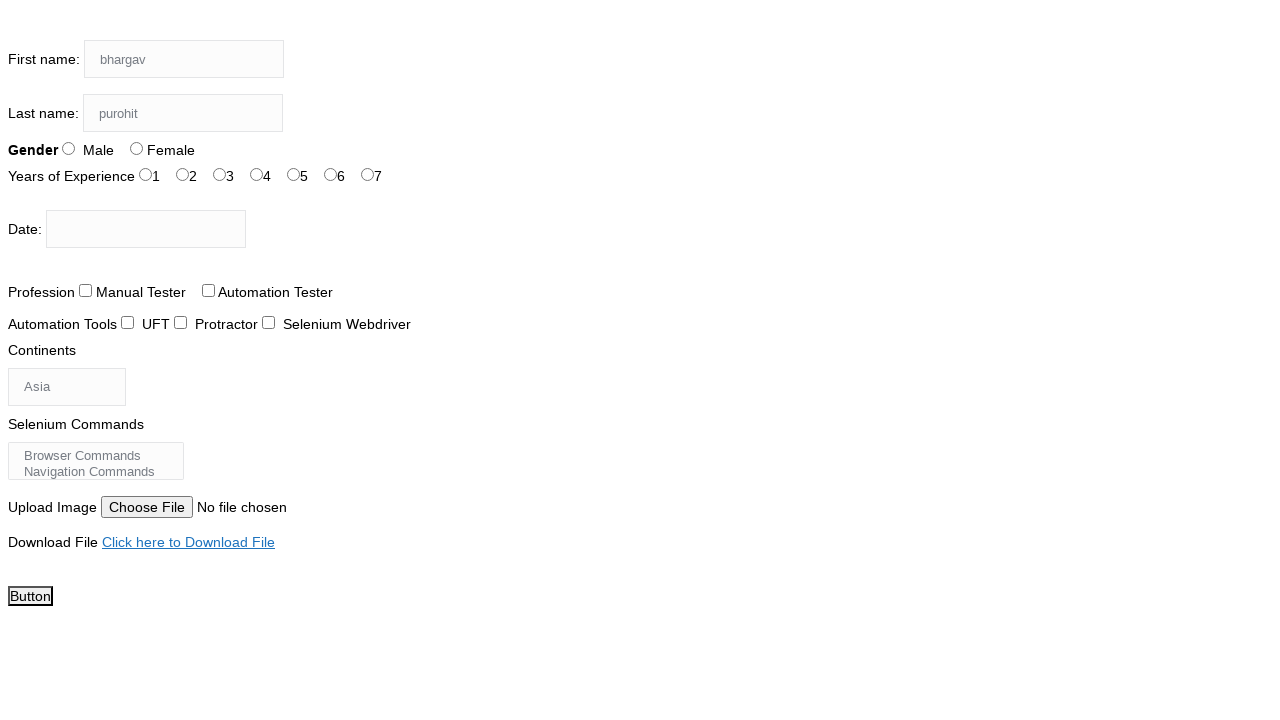